Tests radio button selection functionality by clicking through three different radio buttons using different locator strategies (id, CSS selector, and XPath)

Starting URL: https://formy-project.herokuapp.com/radiobutton

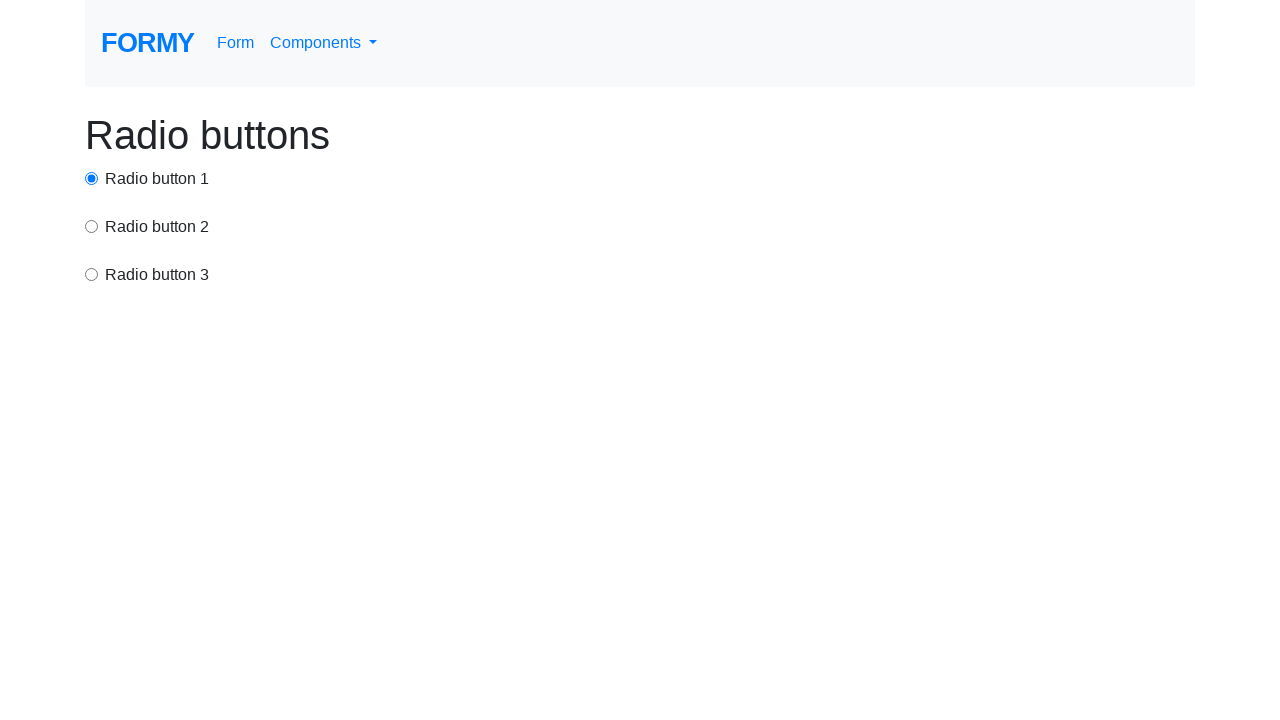

Clicked first radio button using id selector at (92, 178) on #radio-button-1
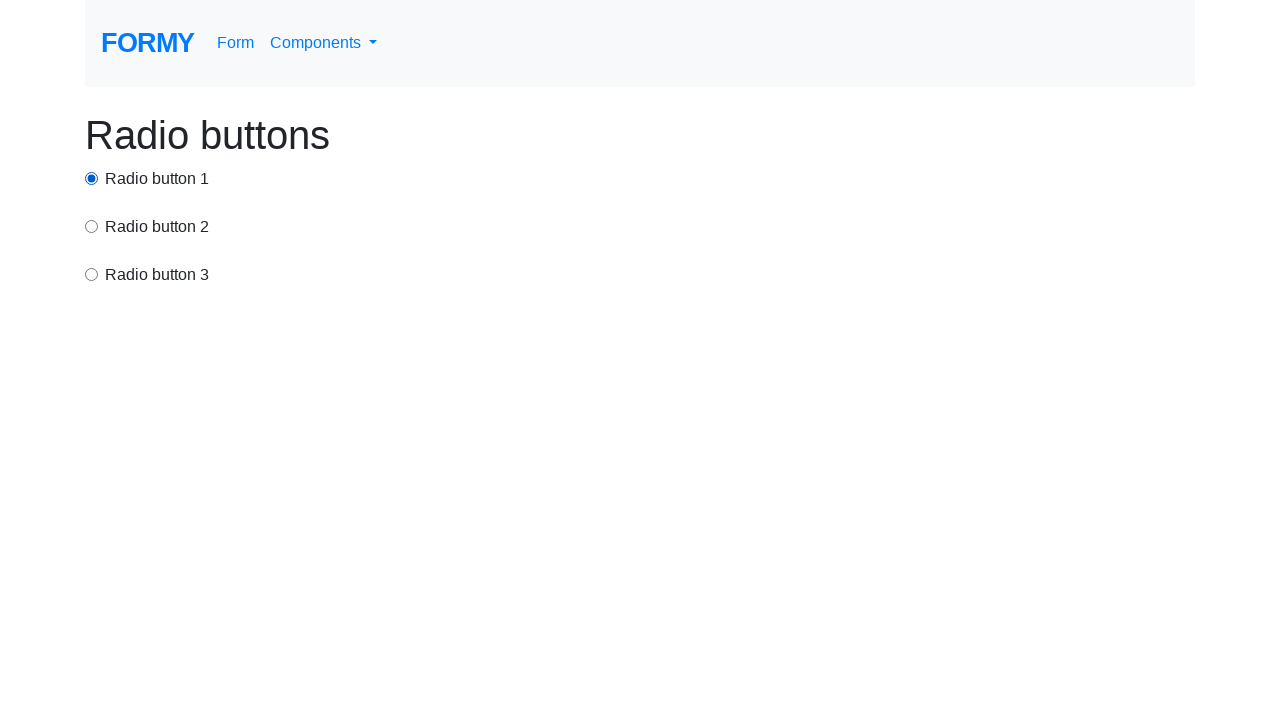

Clicked second radio button using CSS selector at (92, 226) on input[value='option2']
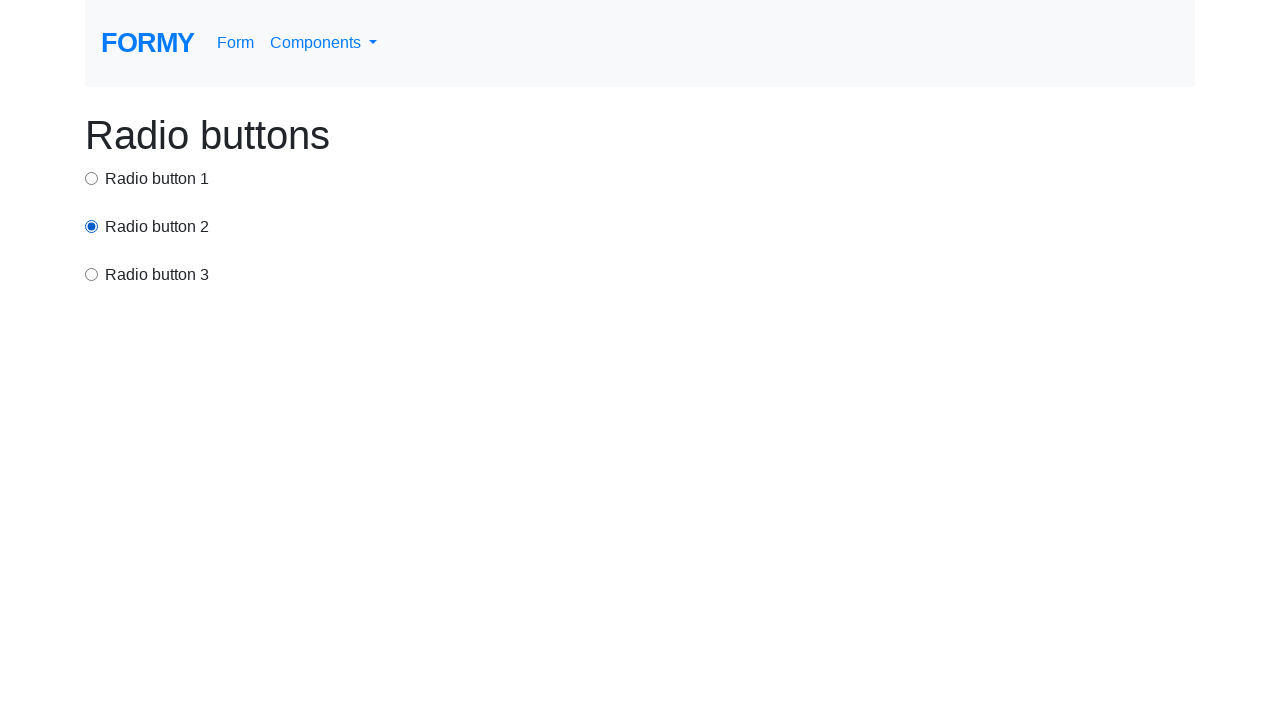

Clicked third radio button using XPath at (92, 274) on xpath=/html/body/div/div[3]/input
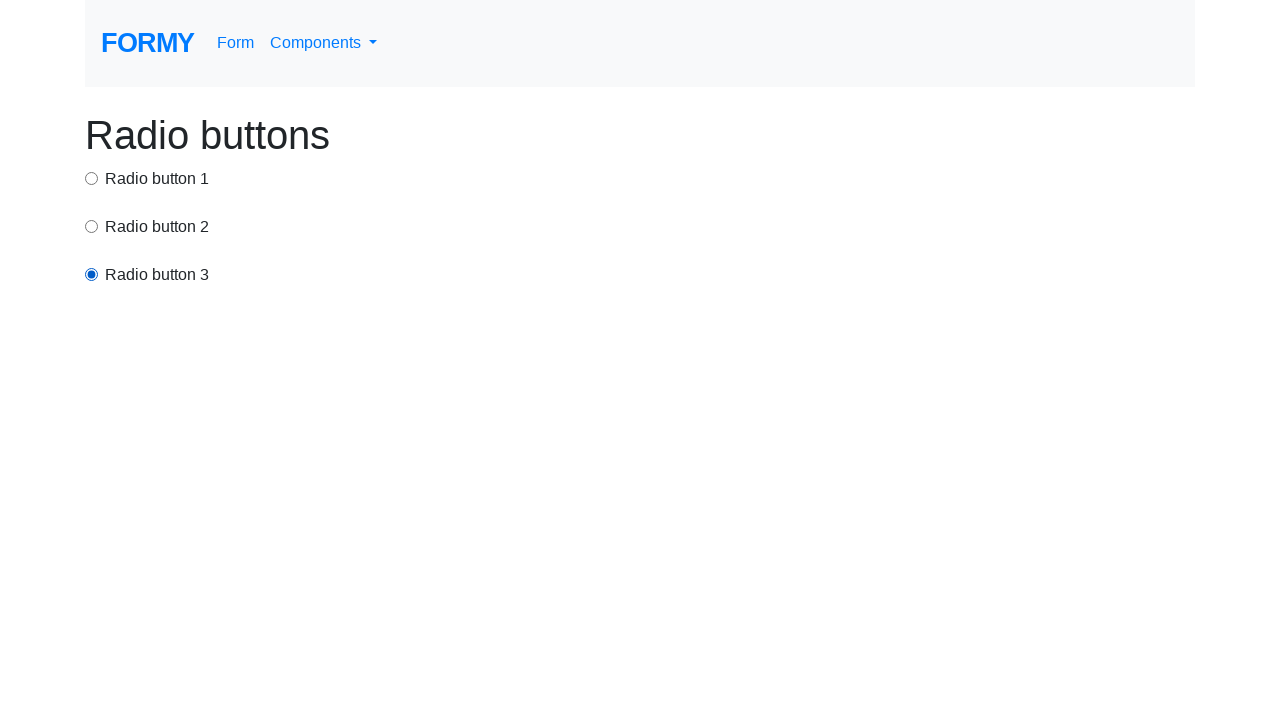

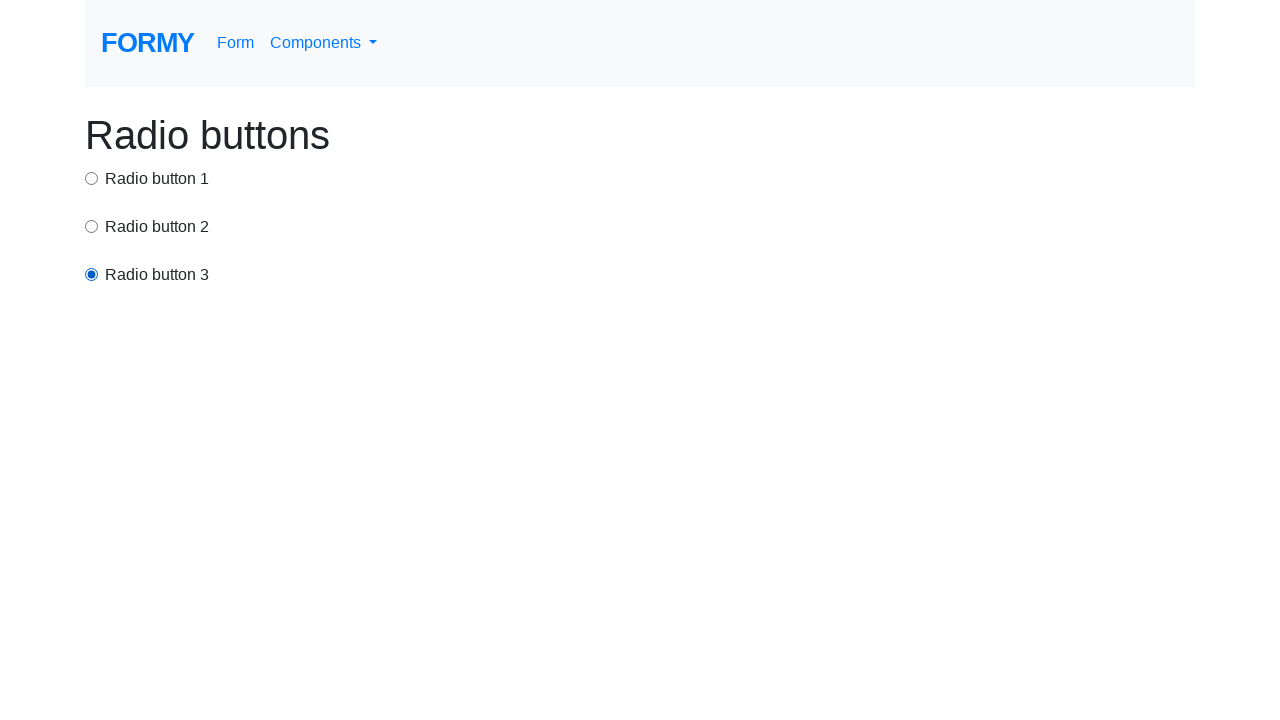